Tests opting out of A/B tests by setting an Optimizely opt-out cookie before visiting the A/B test page.

Starting URL: http://the-internet.herokuapp.com

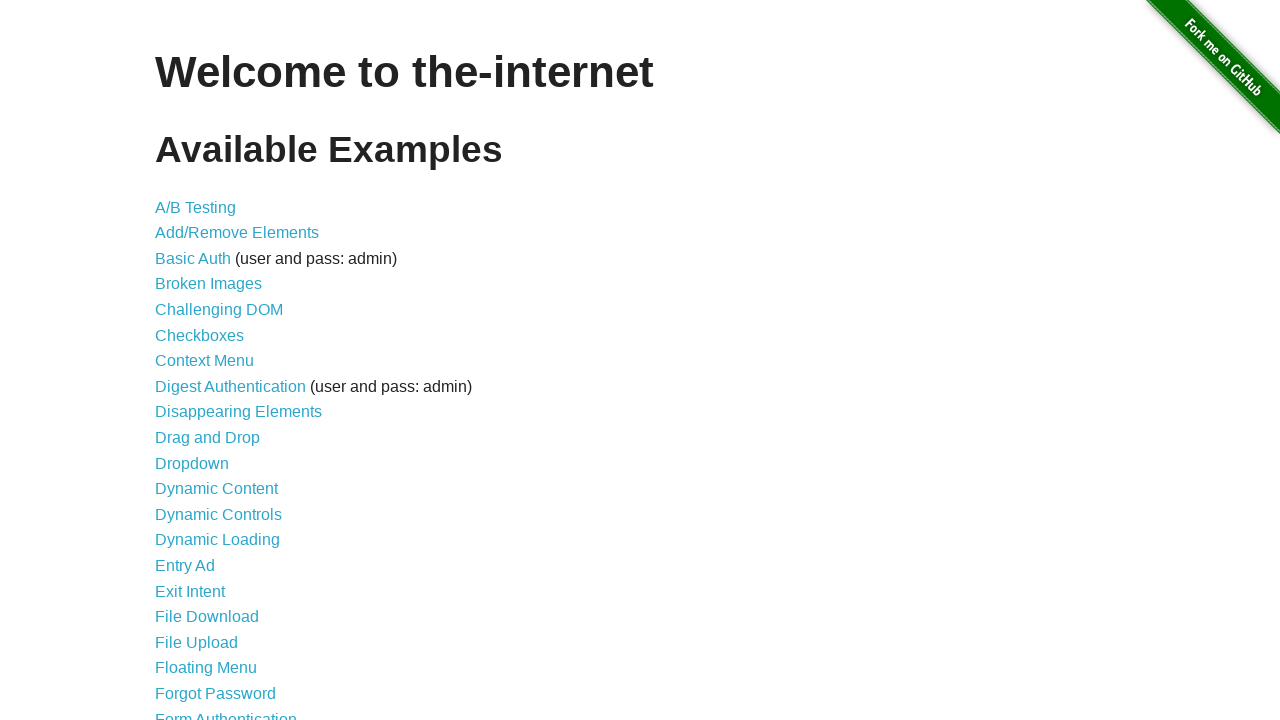

Added Optimizely opt-out cookie before visiting page
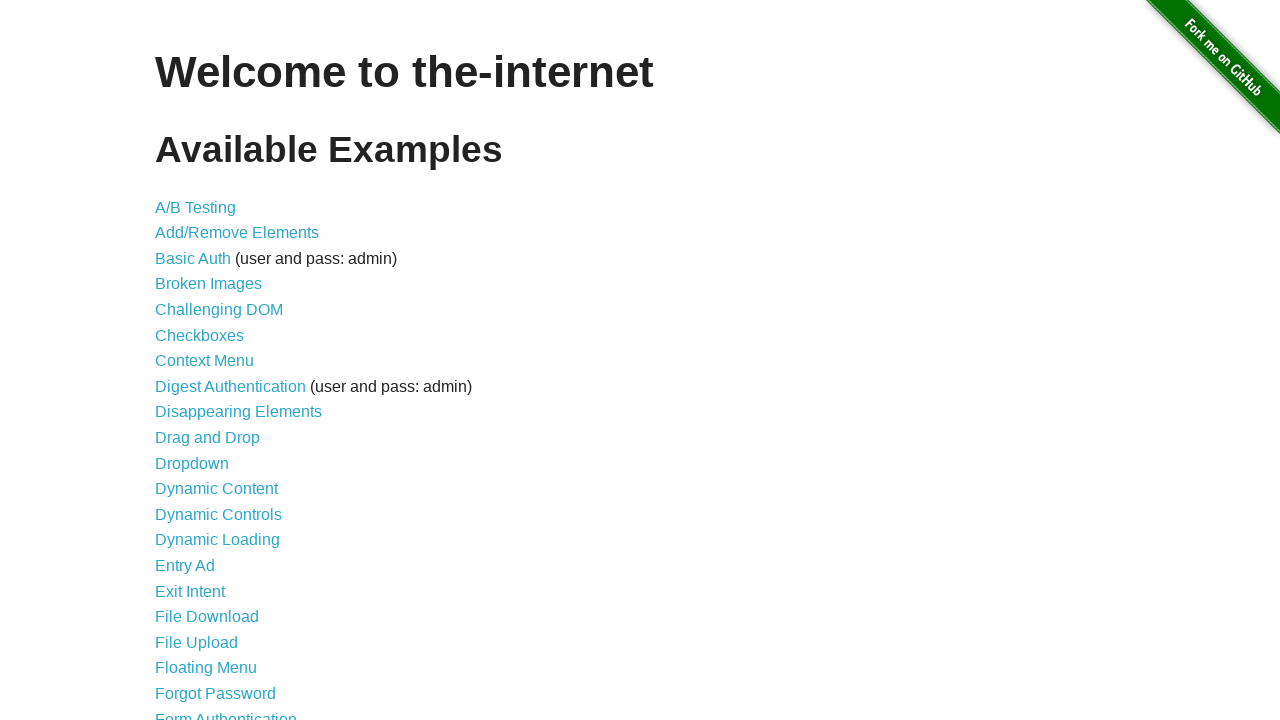

Navigated to A/B test page
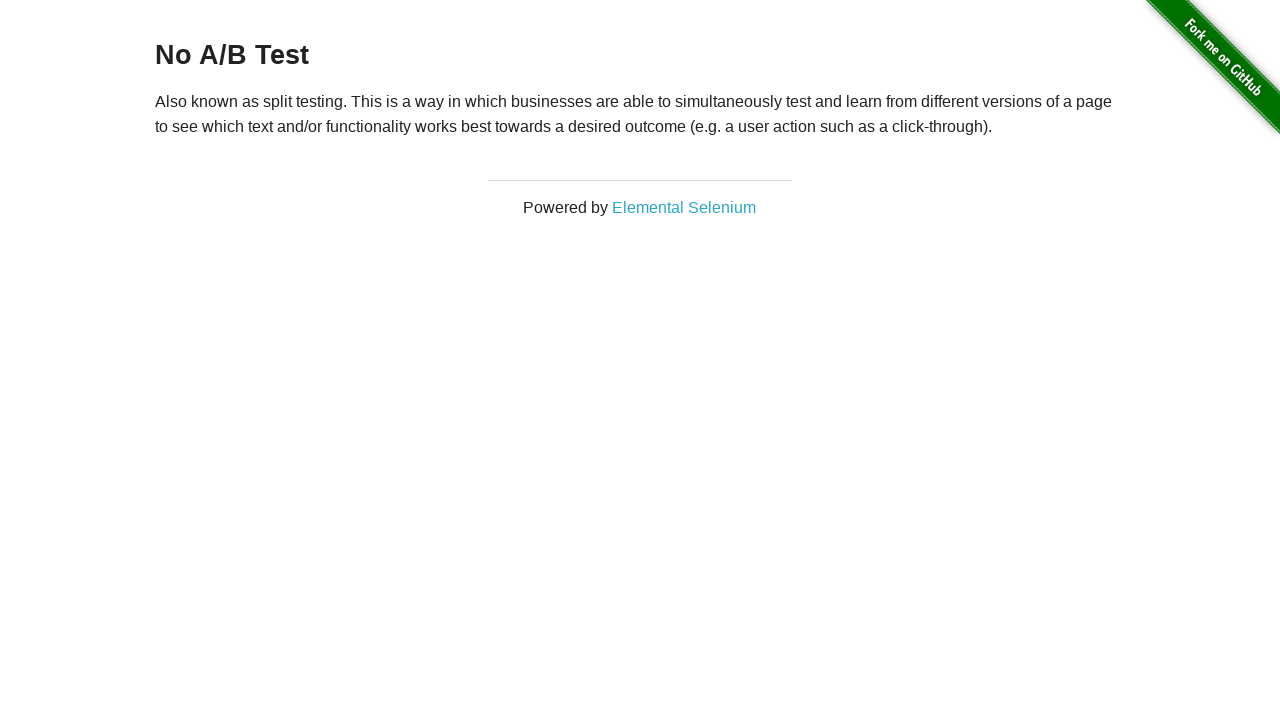

Verified page heading loaded
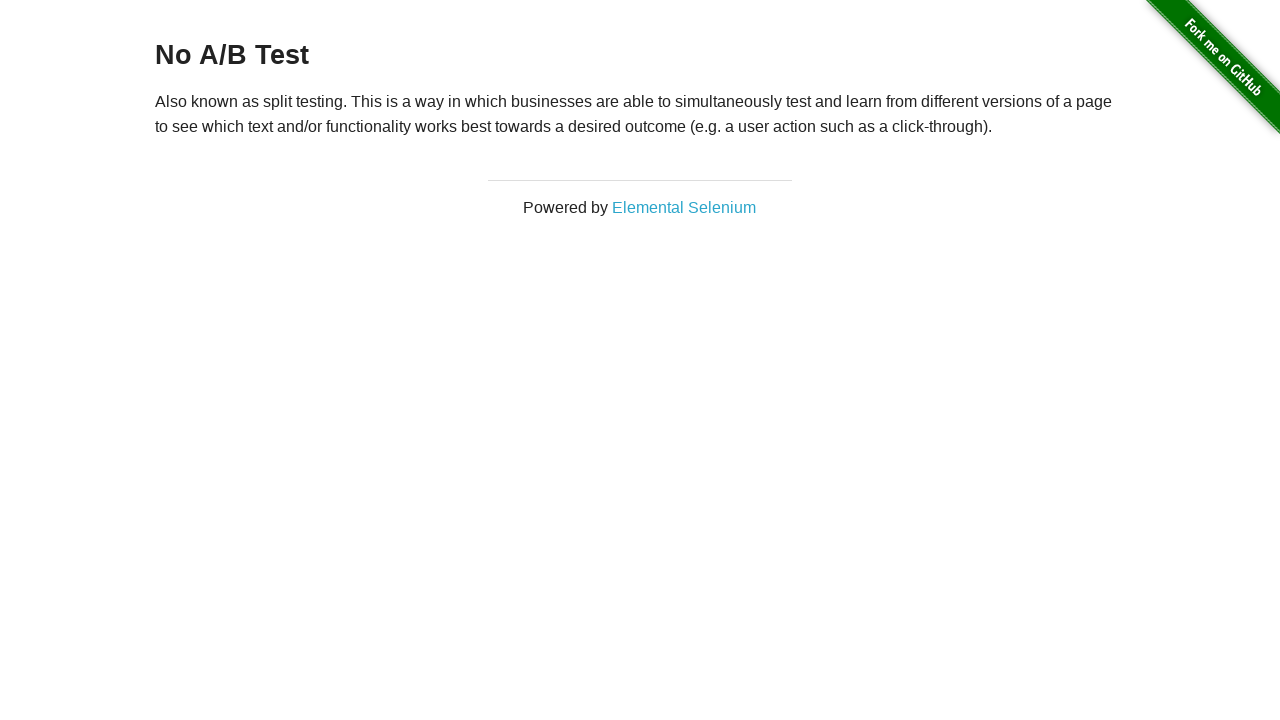

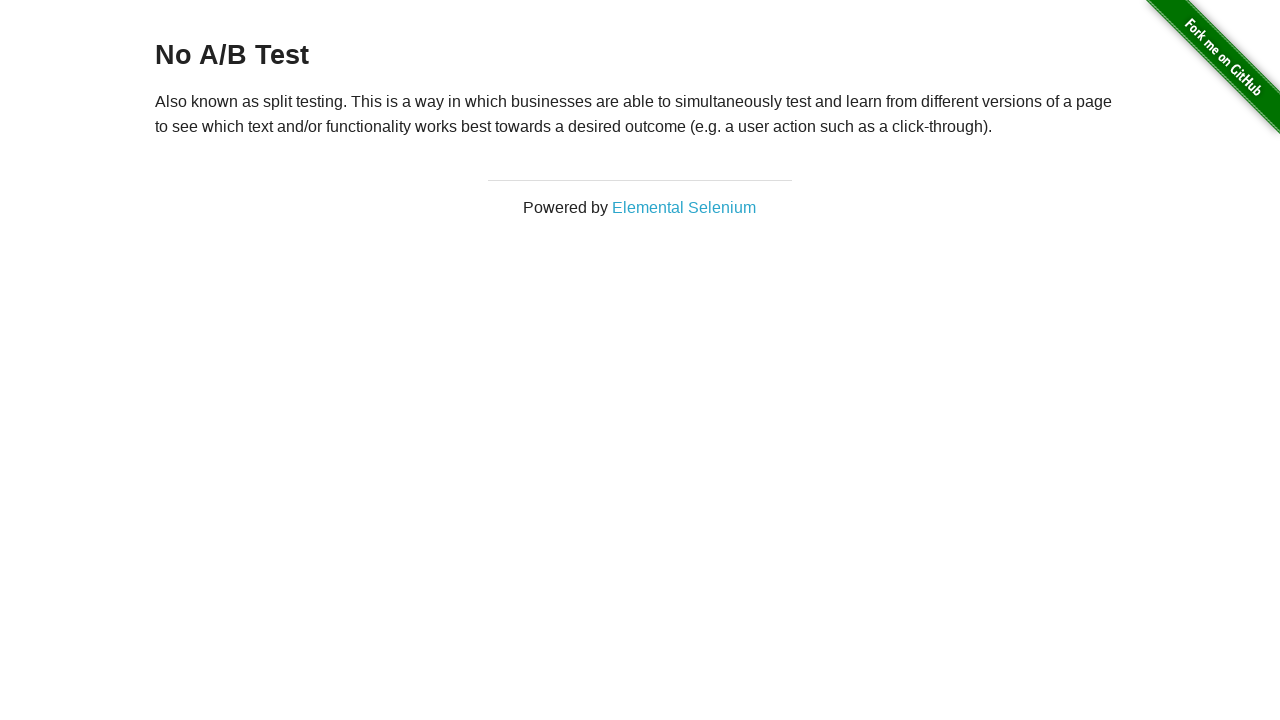